Tests alert and confirmation popup handling by triggering alert dialogs and accepting/dismissing them

Starting URL: https://rahulshettyacademy.com/AutomationPractice/

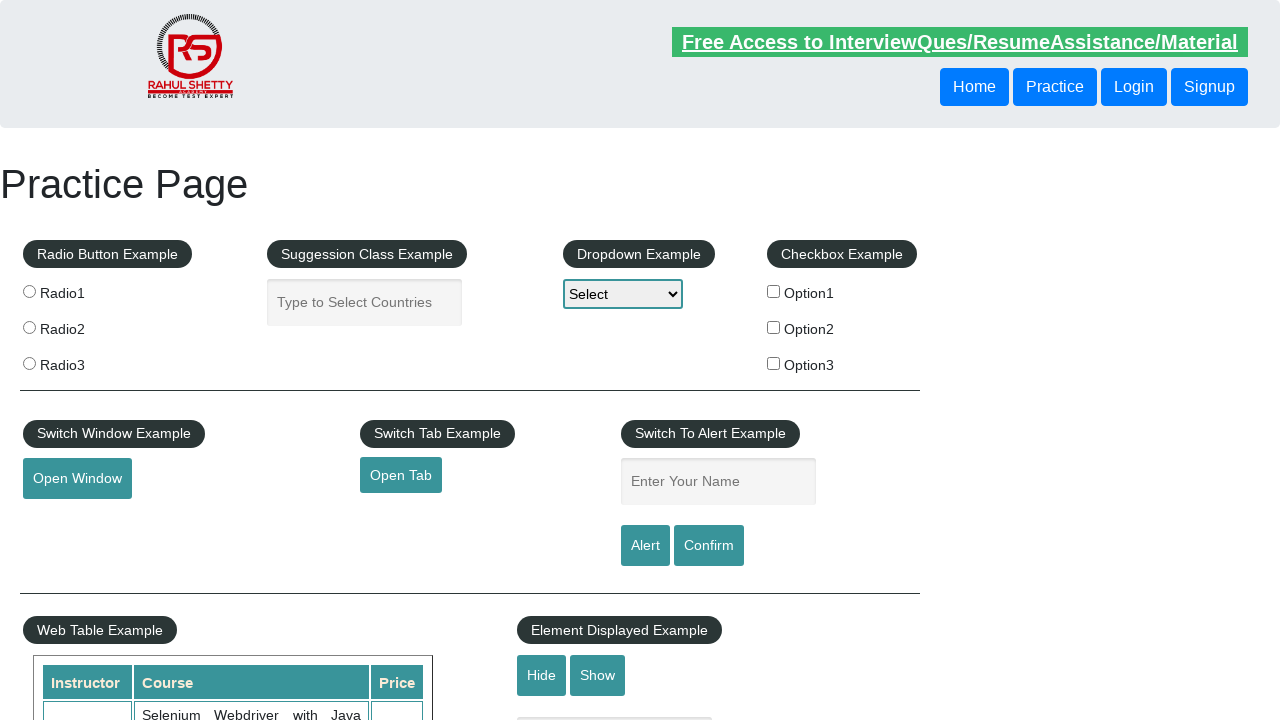

Clicked alert button to trigger alert popup at (645, 546) on #alertbtn
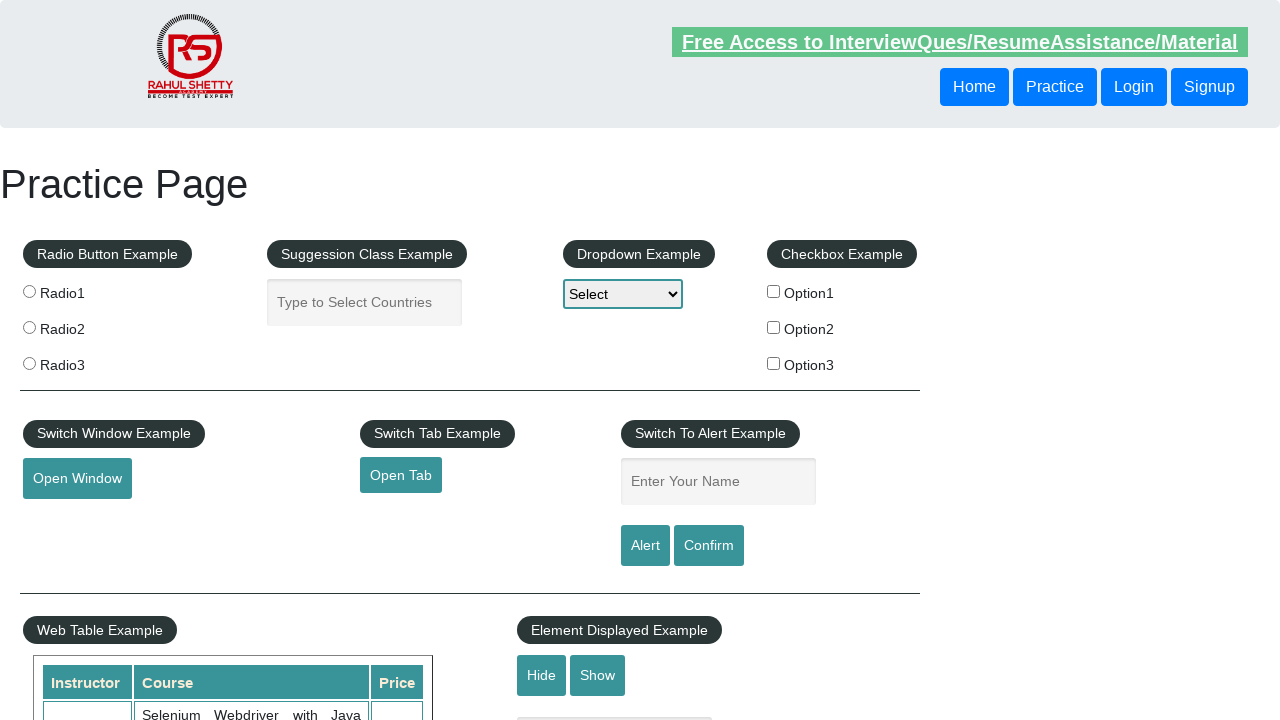

Set up dialog handler to accept alert
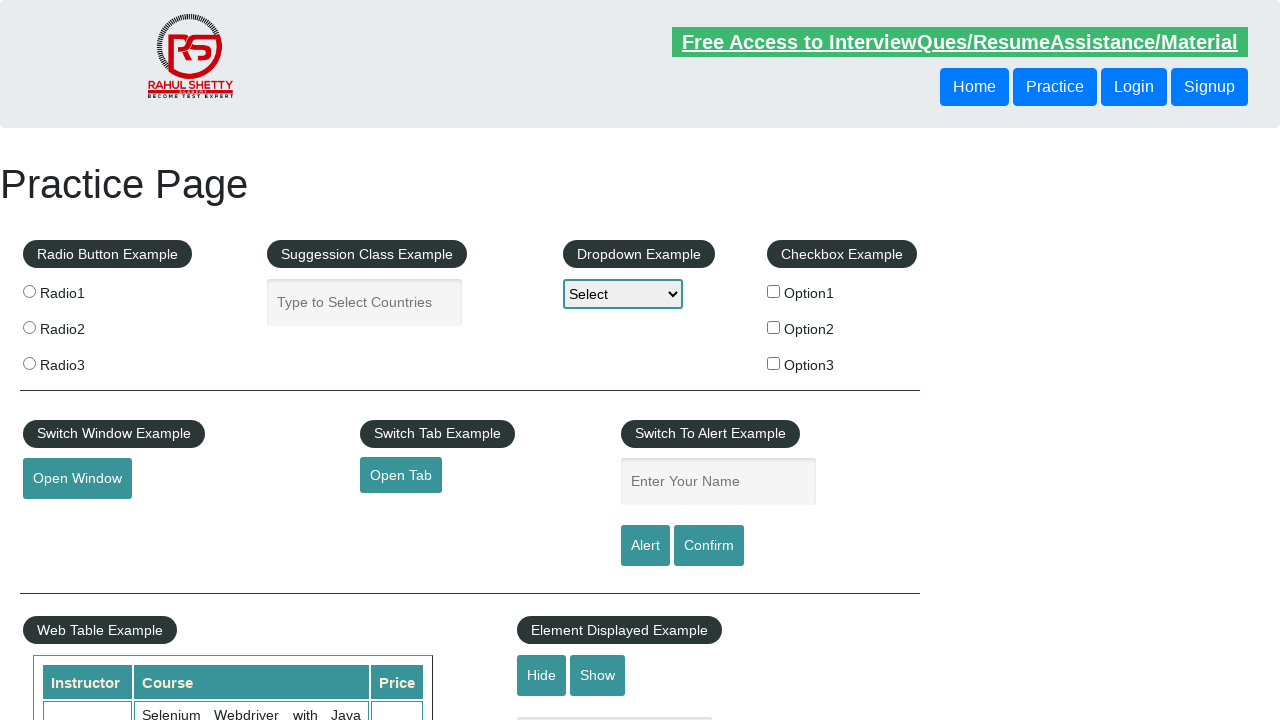

Clicked confirmation button to trigger confirmation popup at (709, 546) on #confirmbtn
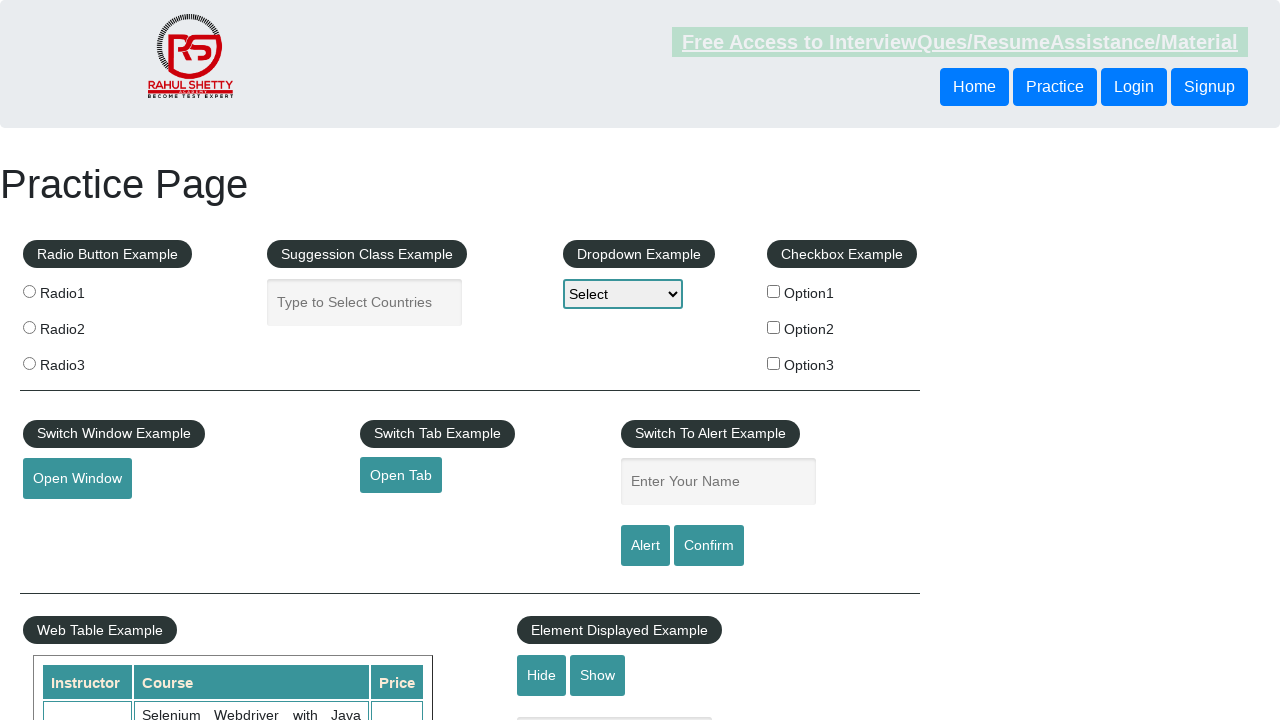

Set up dialog handler to dismiss confirmation dialog
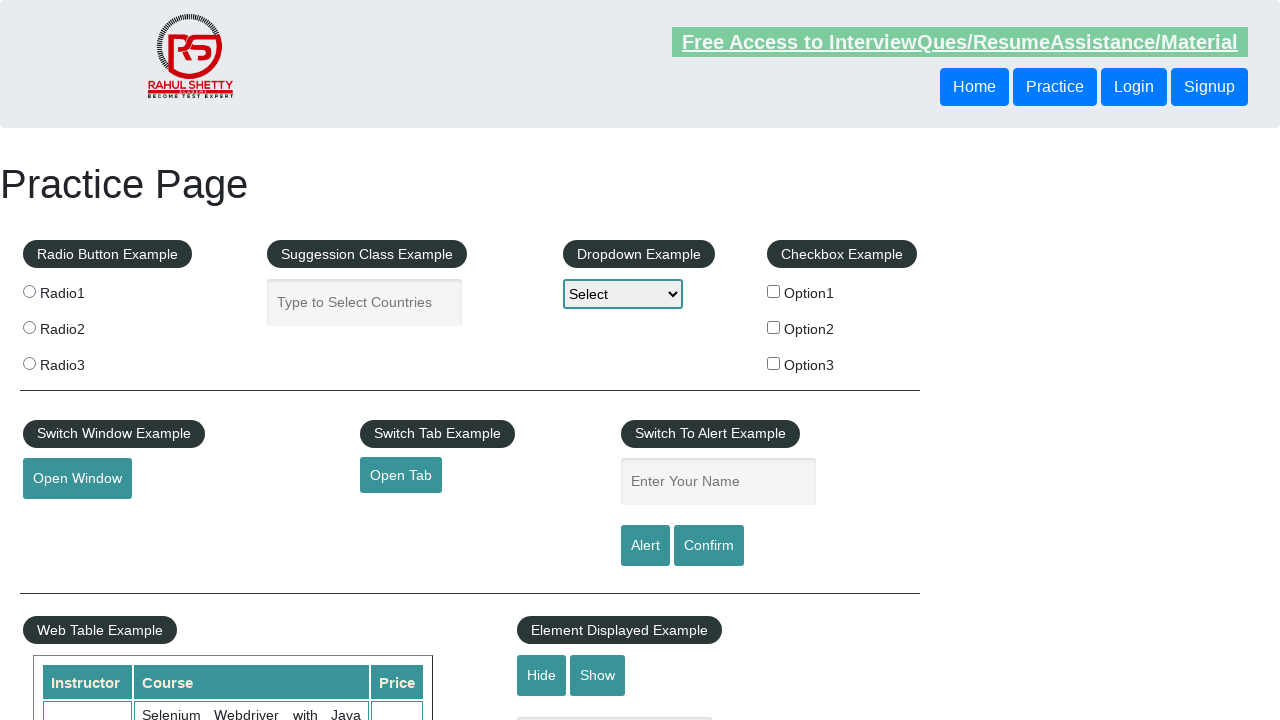

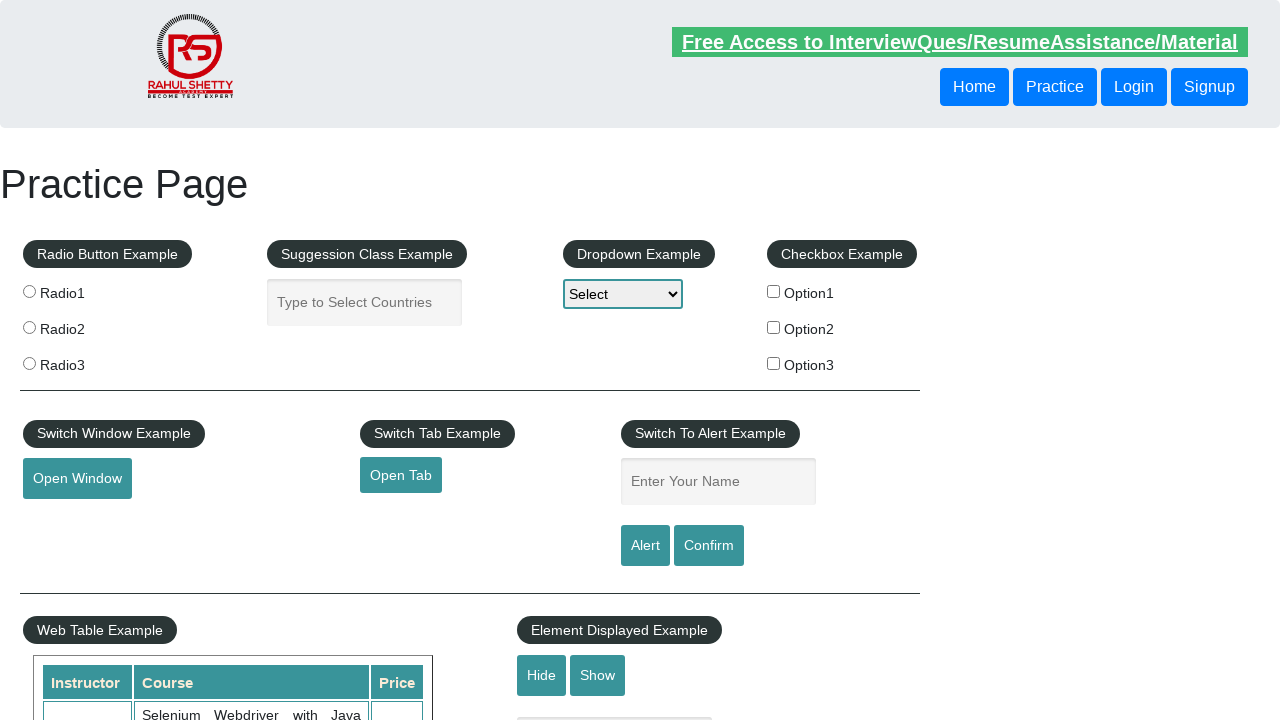